Navigates to a stock's institutions page on QuiverQuant and verifies the whale activity graph loads

Starting URL: https://www.quiverquant.com/stock/GOOGL/institutions

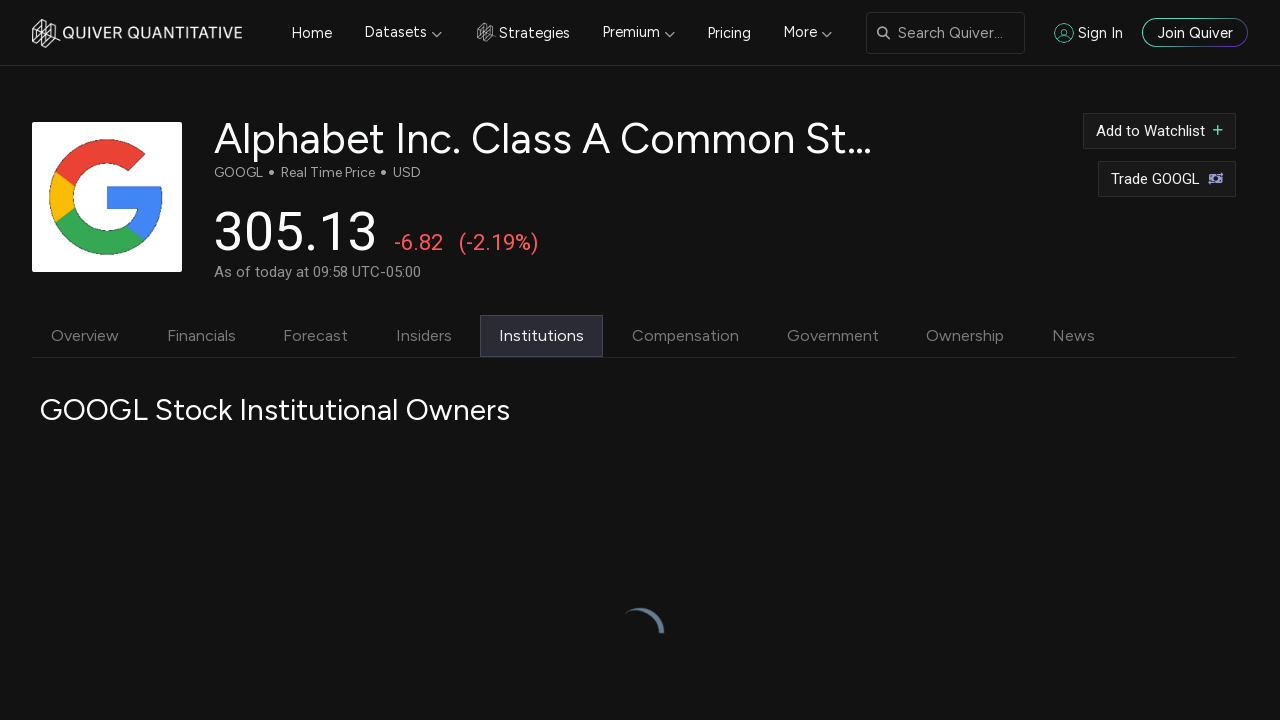

Navigated to GOOGL institutions page on QuiverQuant
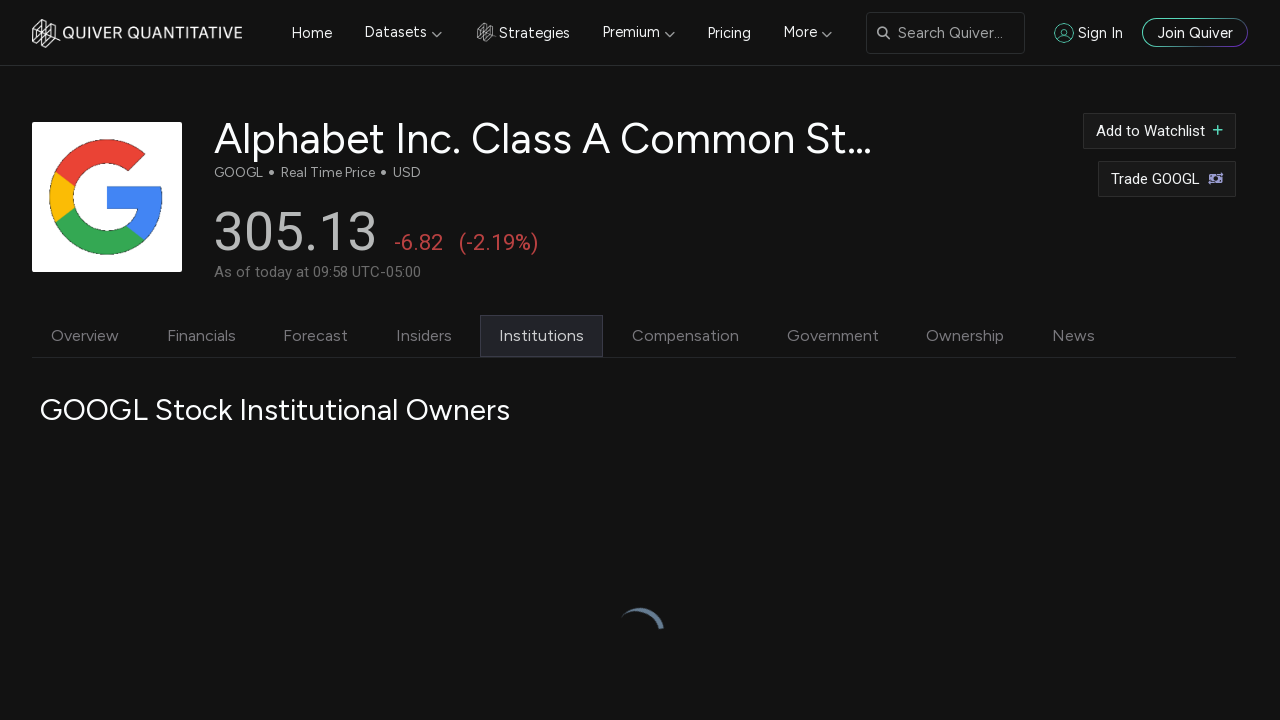

Whale activity graph element loaded
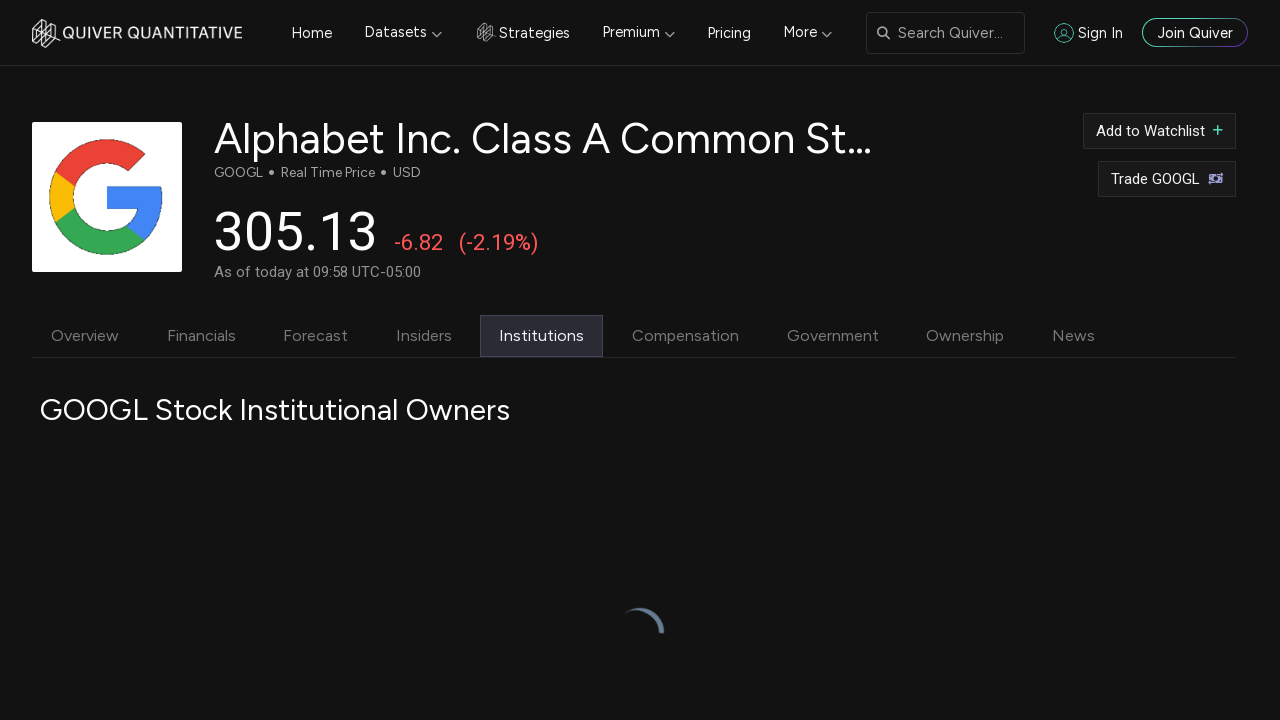

Overview section containing whale graph became visible
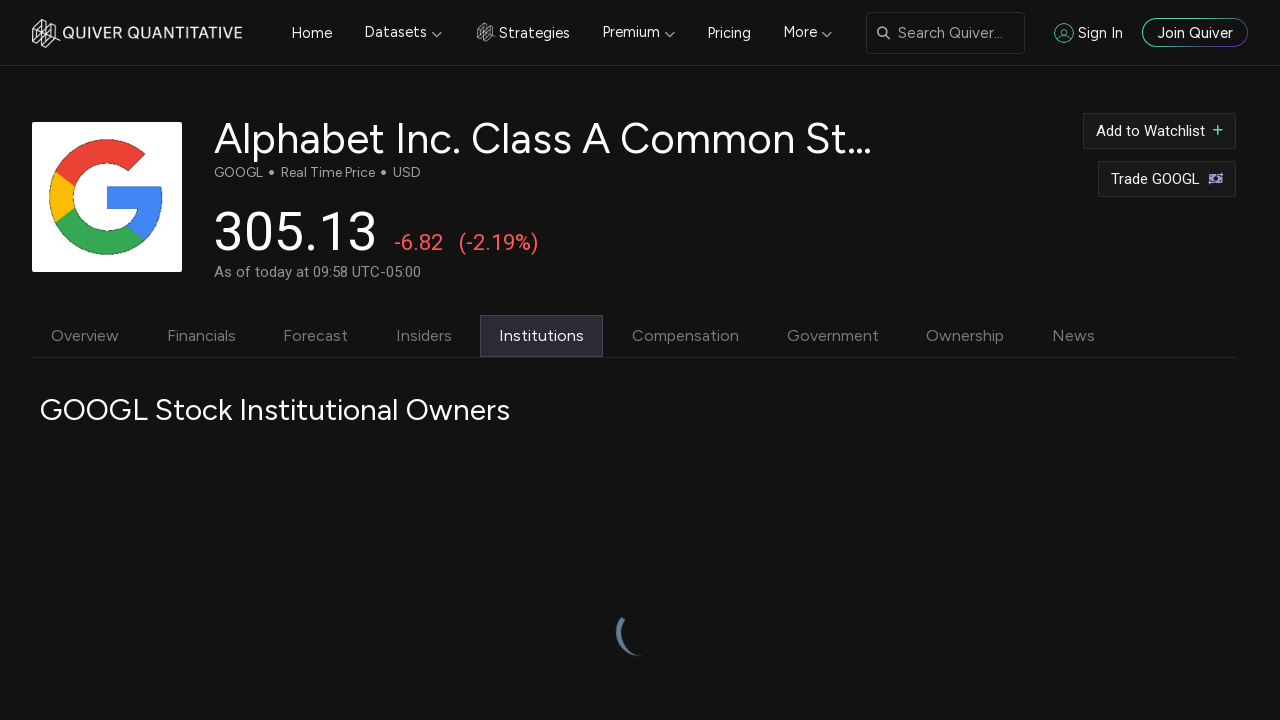

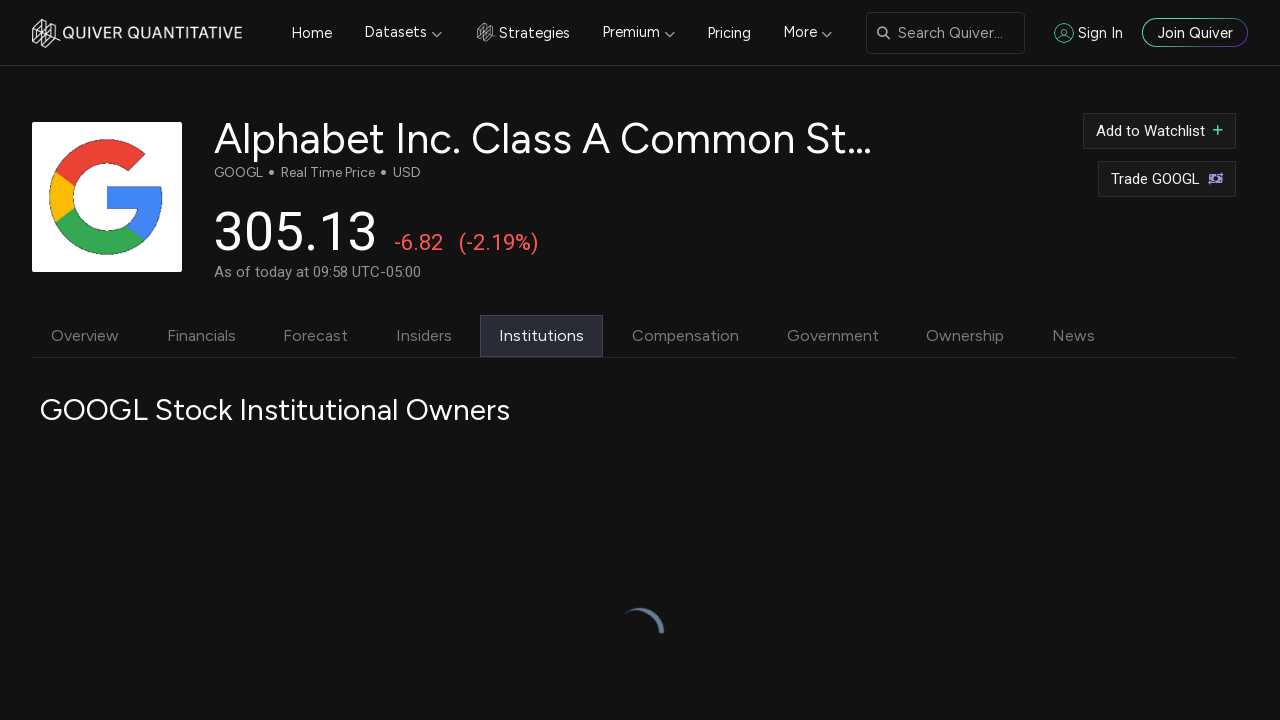